Tests clearing and filling a second textarea element

Starting URL: https://omayo.blogspot.com/

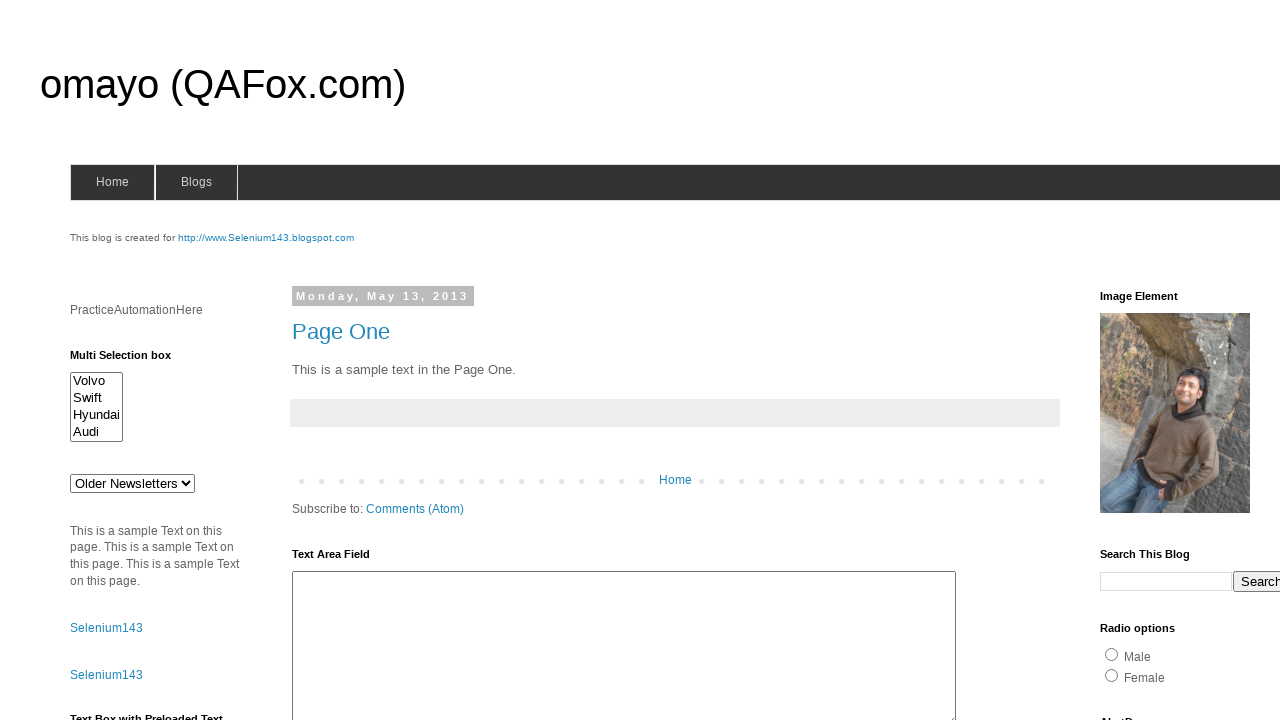

Located second textarea element with cols='30'
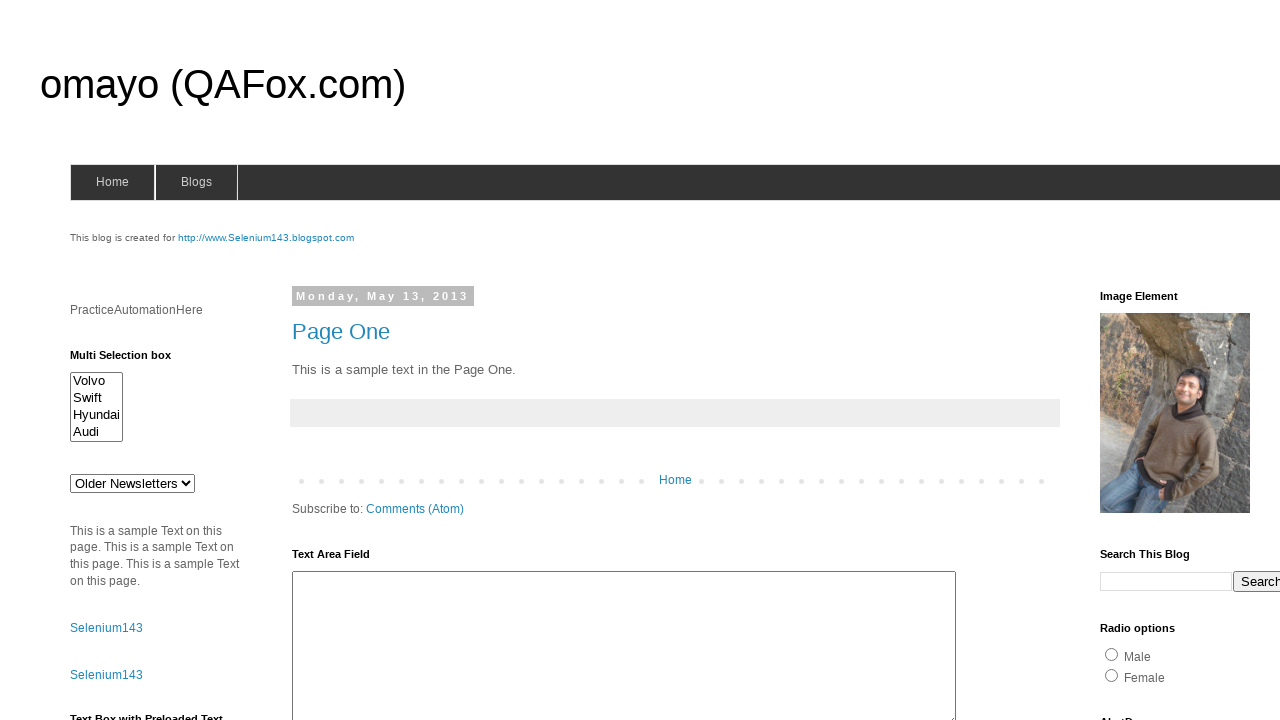

Scrolled second textarea into view
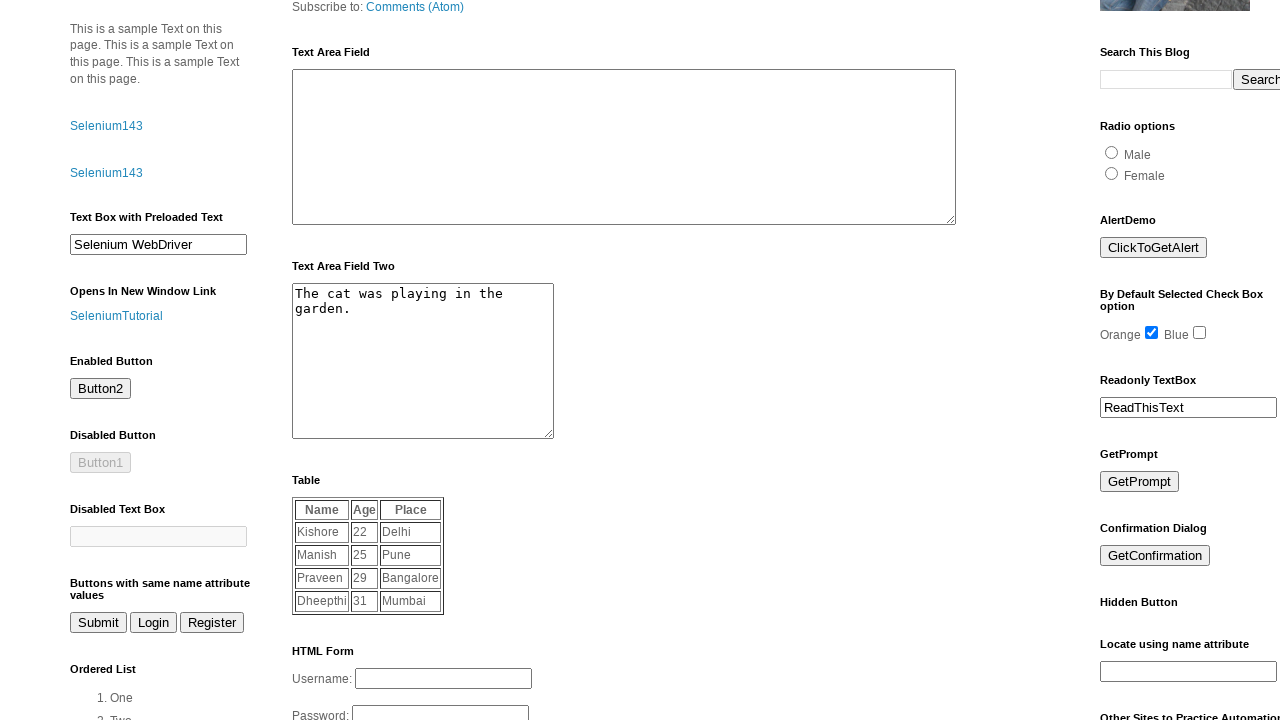

Filled second textarea with 'This second text area.' on textarea[cols='30']
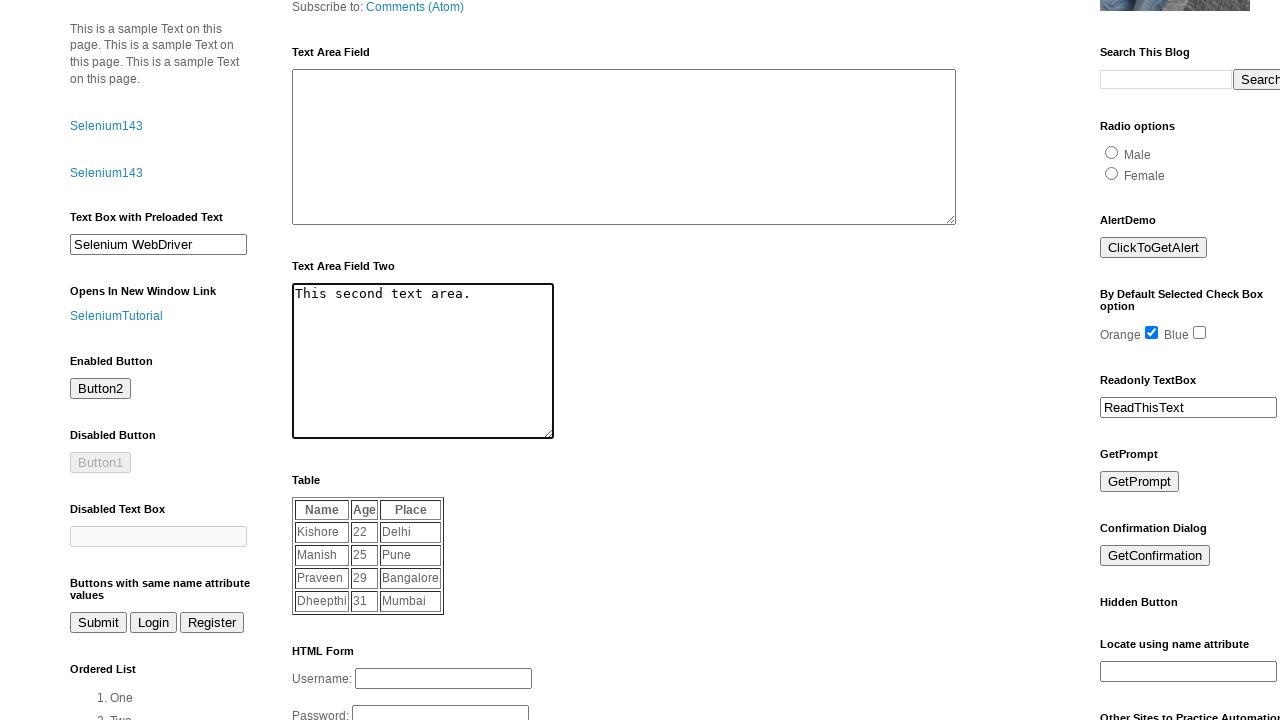

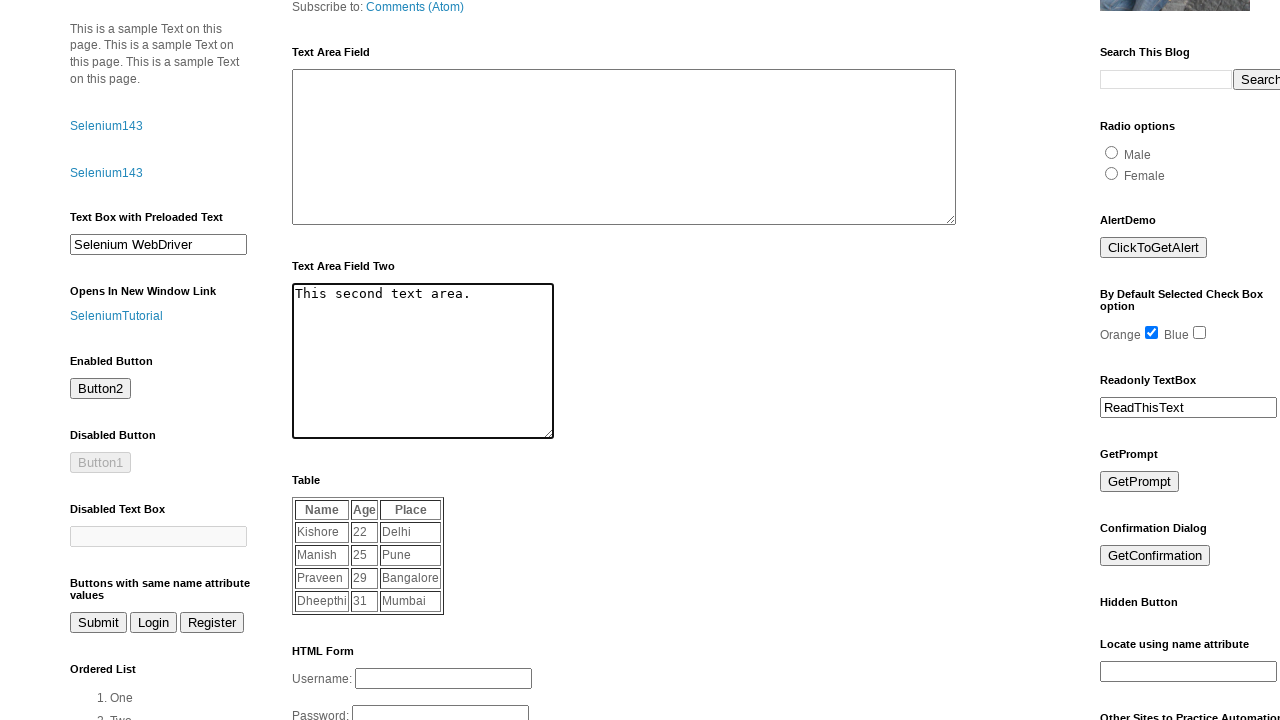